Tests basic browser navigation functionality including navigating between pages, using browser back/forward buttons, and refreshing the page

Starting URL: https://rahulshettyacademy.com

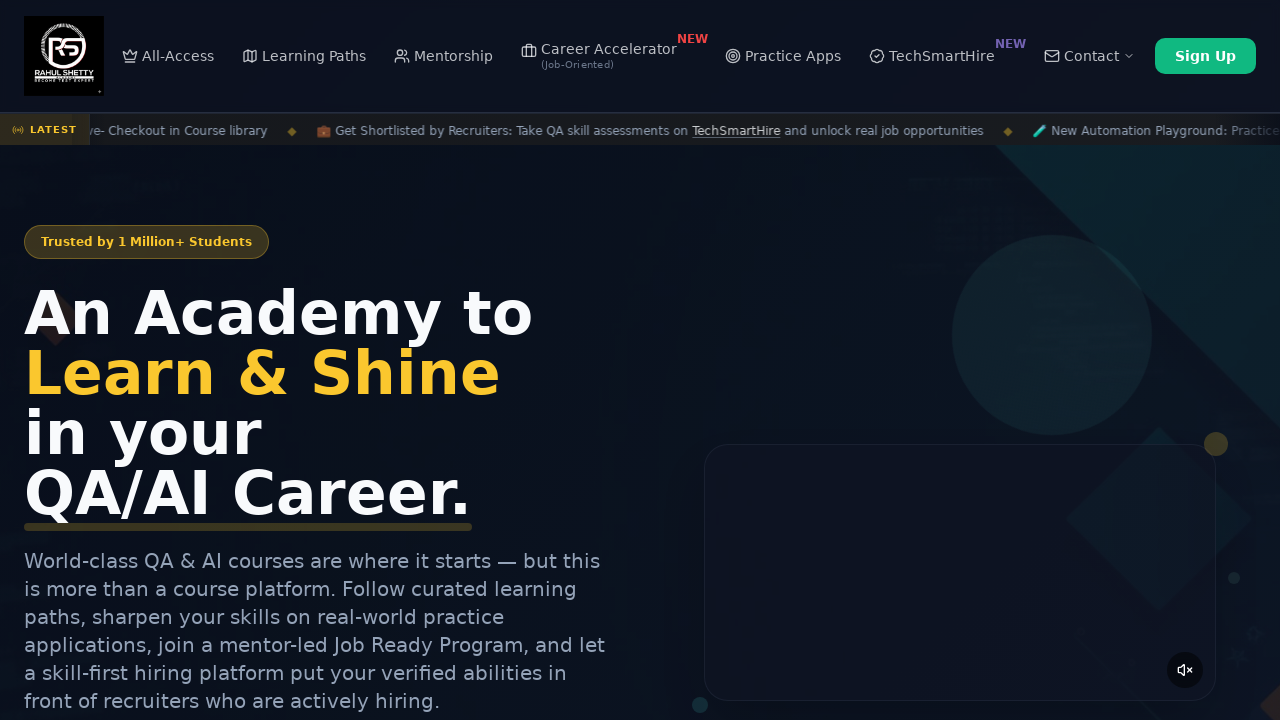

Navigated to Rahul Shetty Academy Selenium Practice page
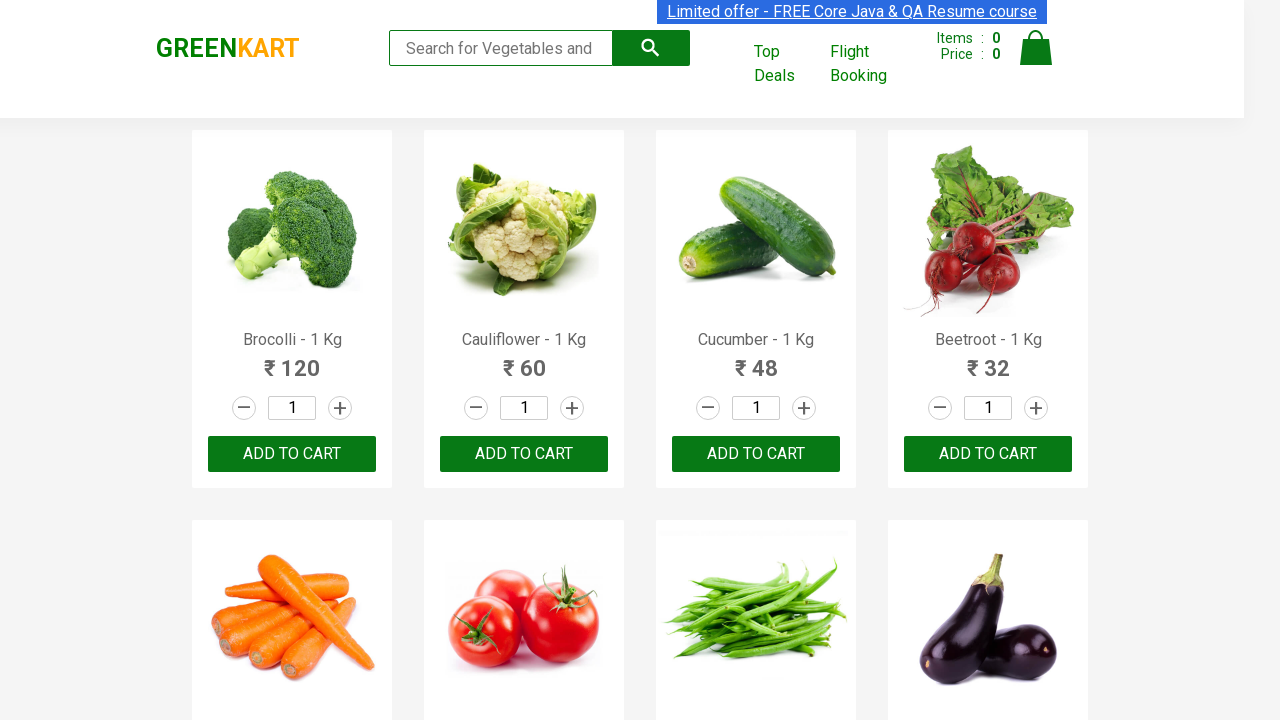

Clicked browser back button to navigate to previous page
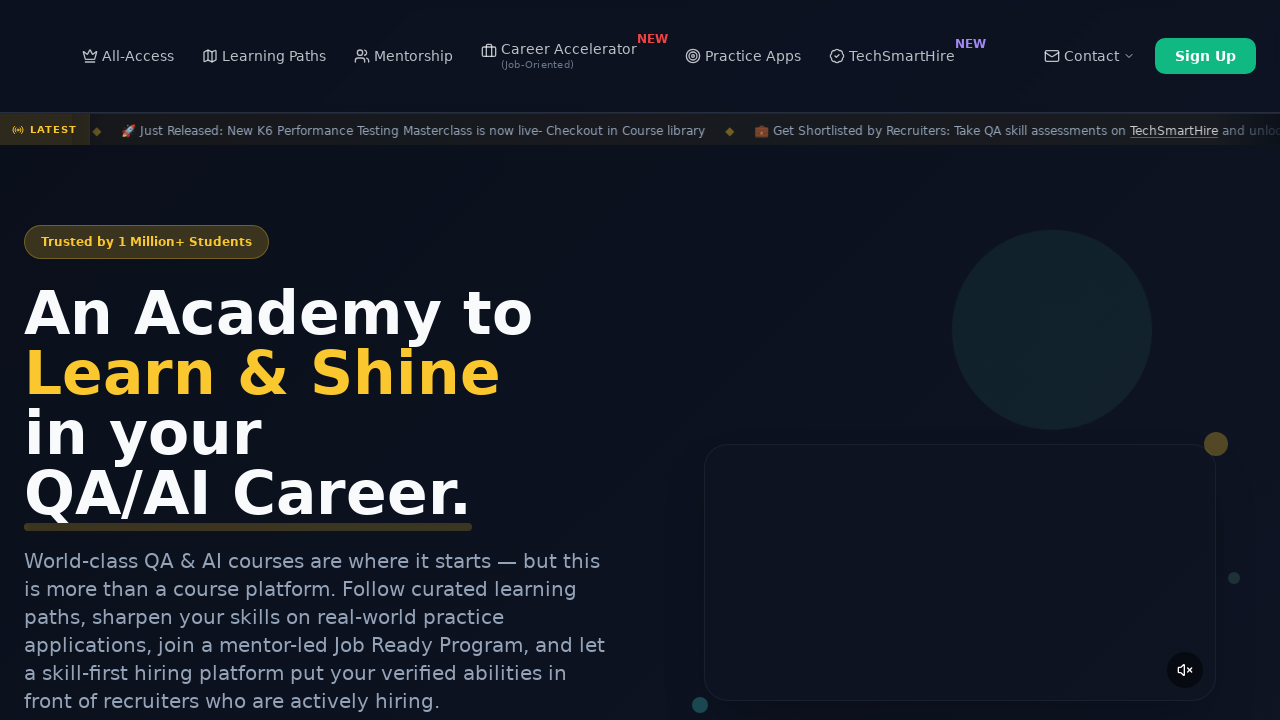

Refreshed the current page
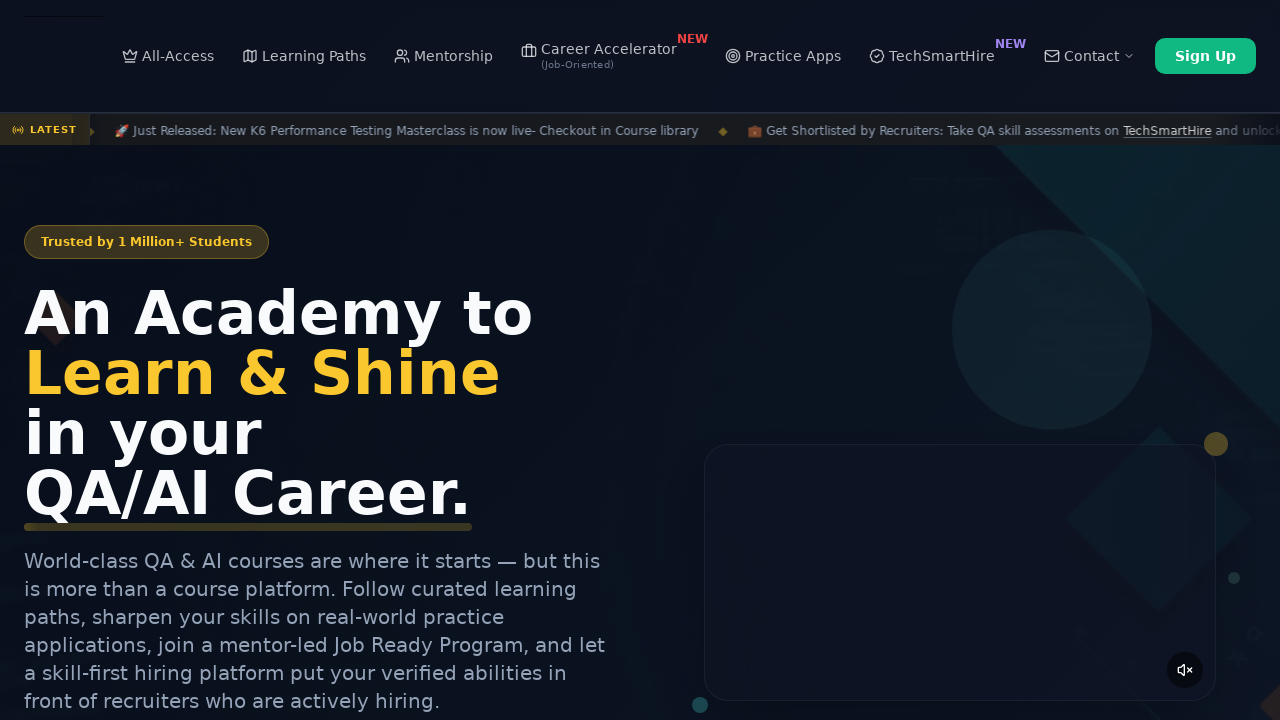

Clicked browser forward button to navigate to next page
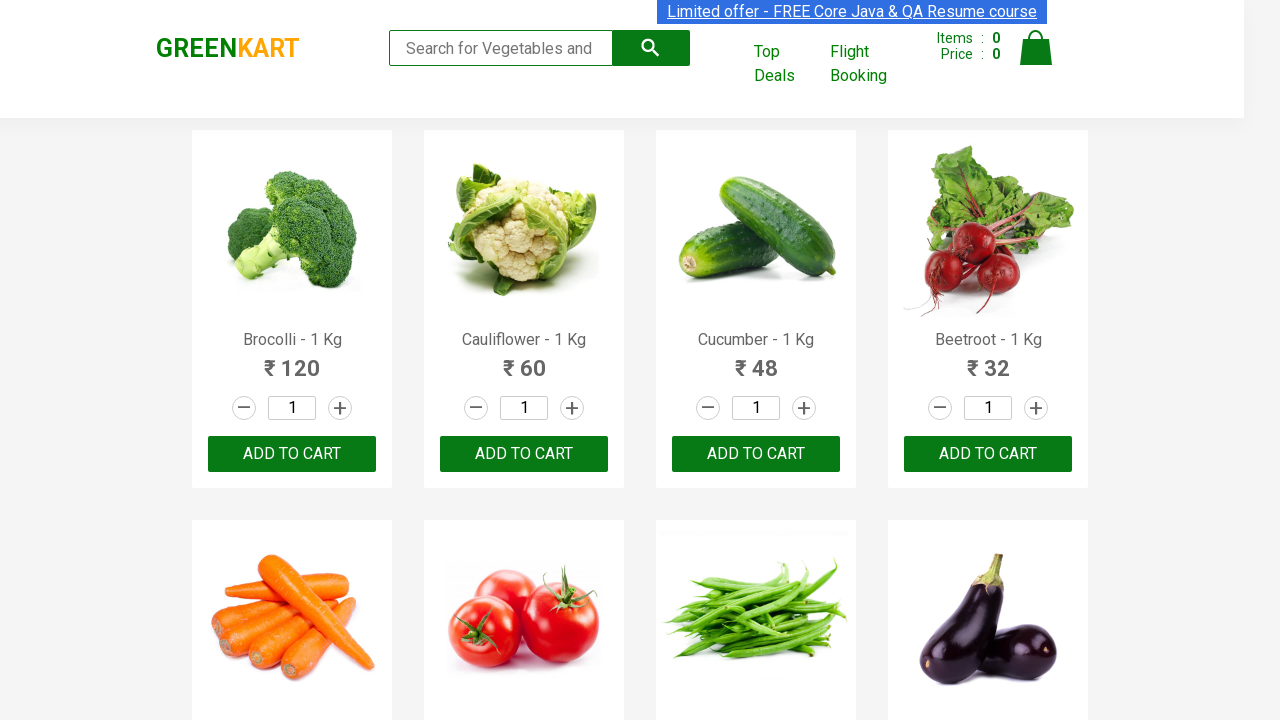

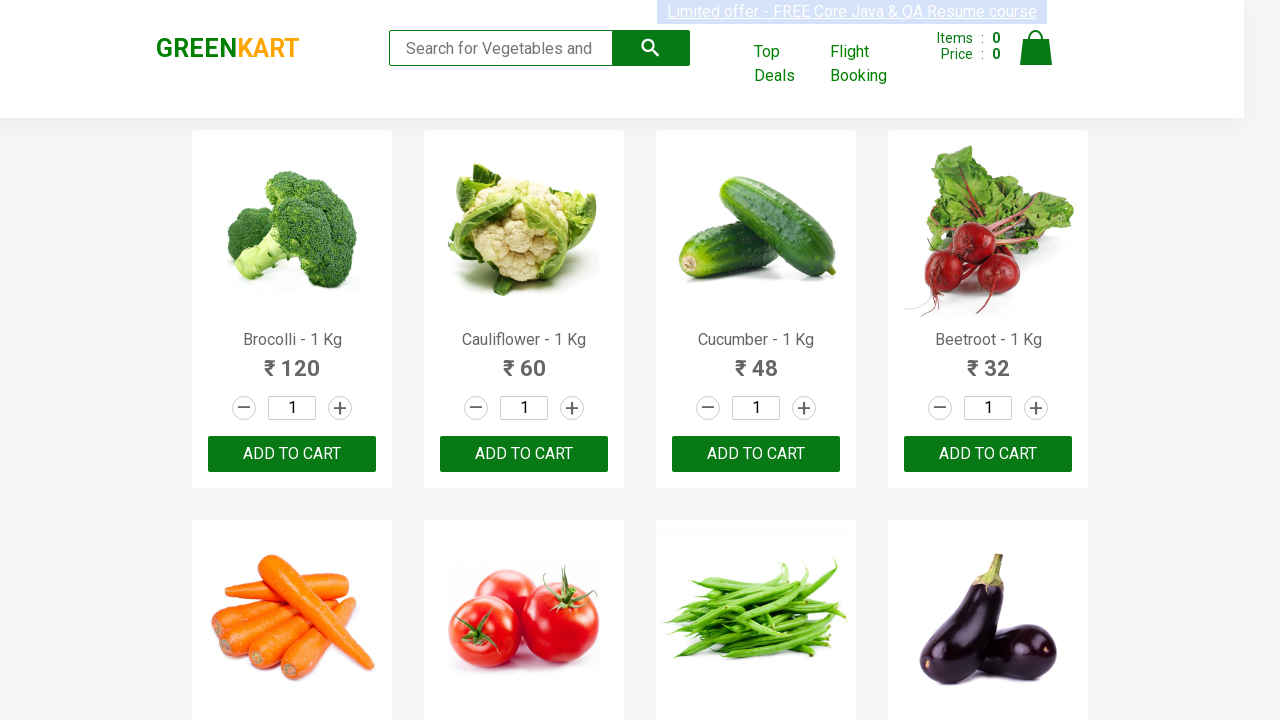